Navigates to CTOMS website homepage and verifies the page loads successfully

Starting URL: https://www.ctomsinc.com/

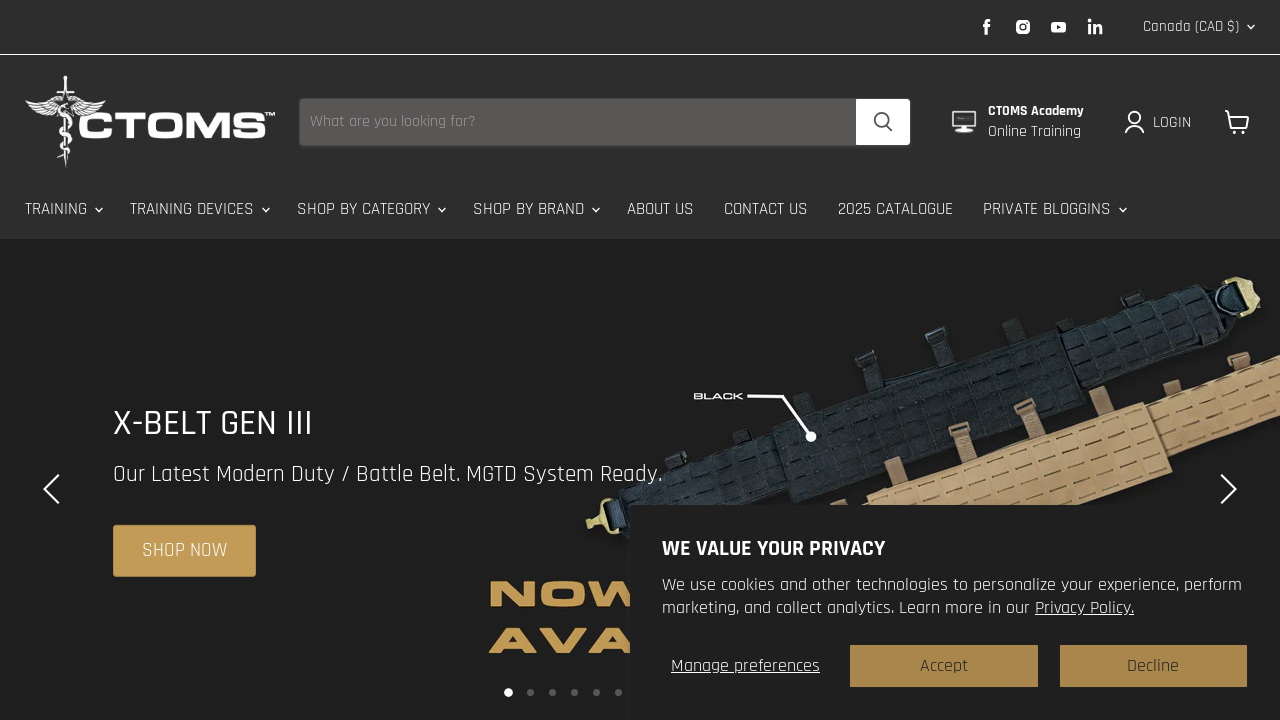

Waited for page DOM to load
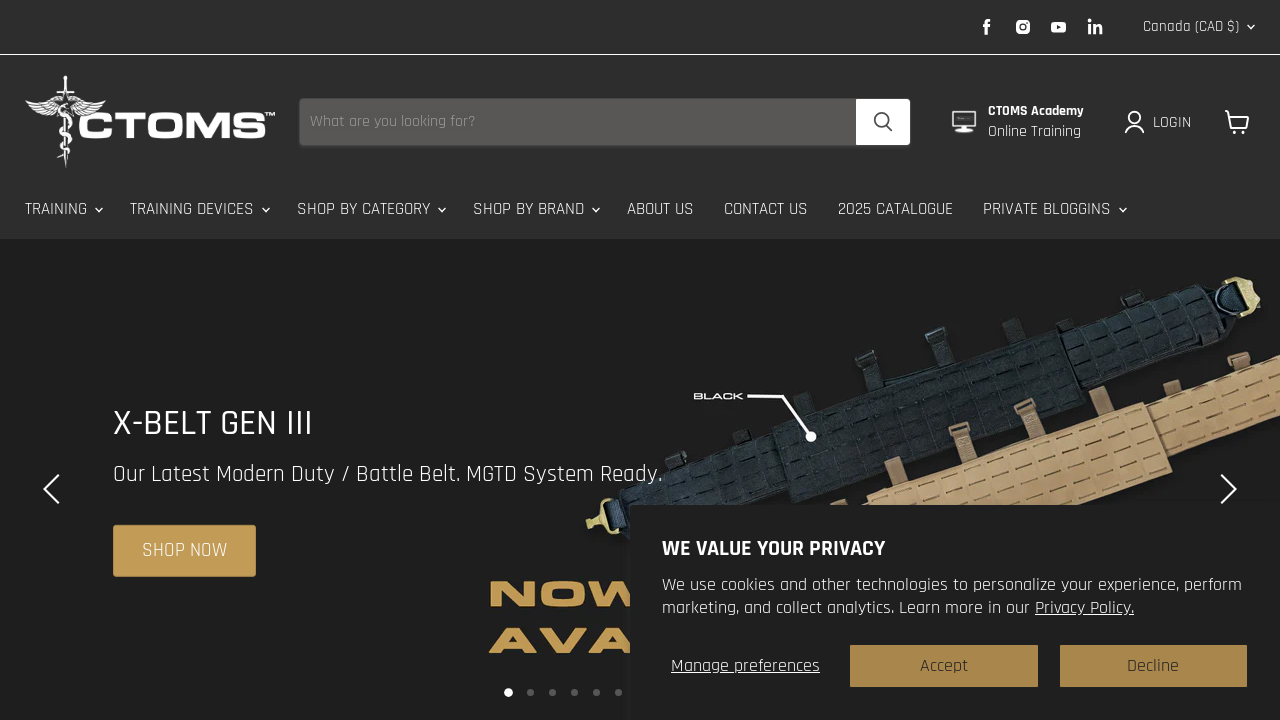

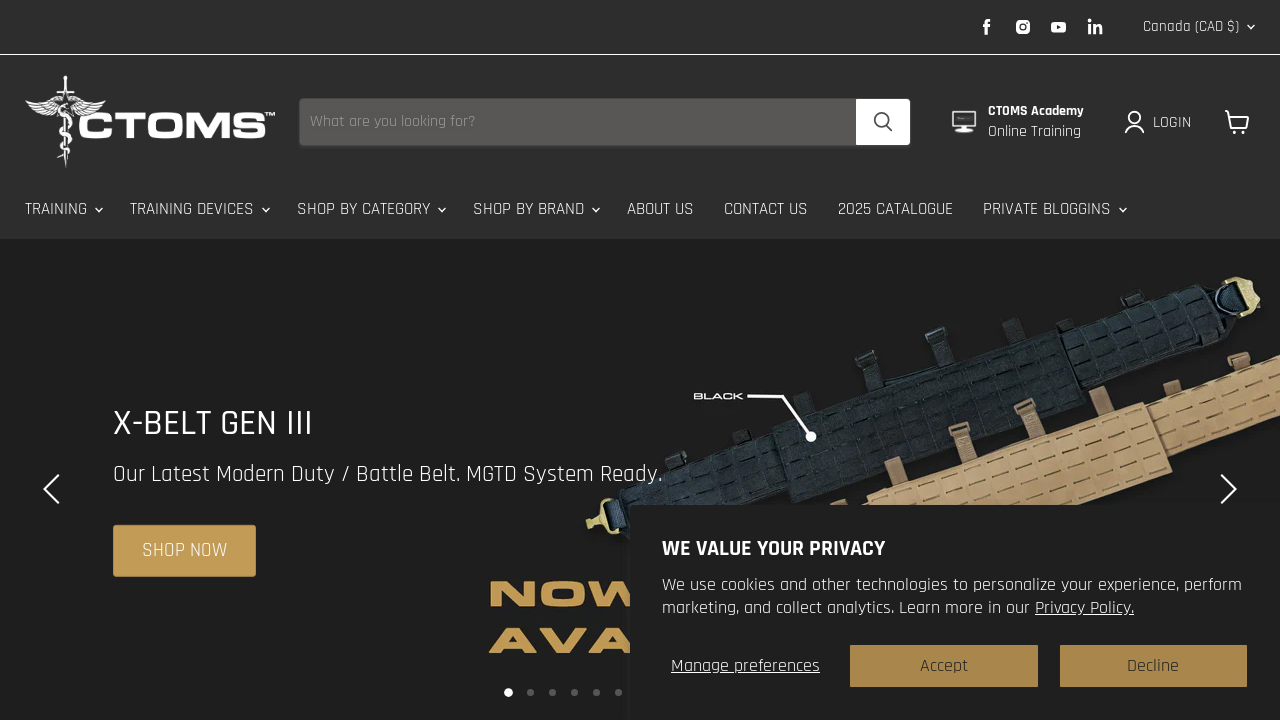